Tests DuckDuckGo search functionality by entering a search query "LambdaTest", pressing Enter, and verifying the page title contains the expected search results title.

Starting URL: https://duckduckgo.com

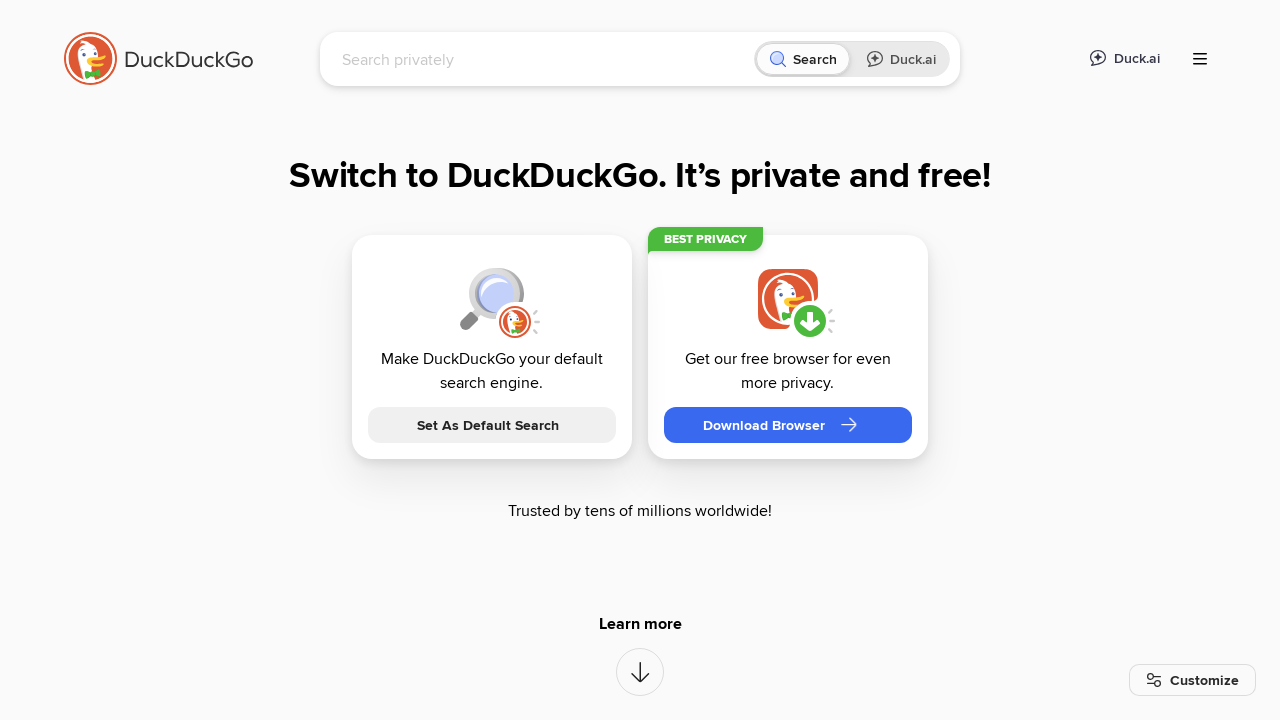

Clicked DuckDuckGo search box at (544, 59) on [name='q']
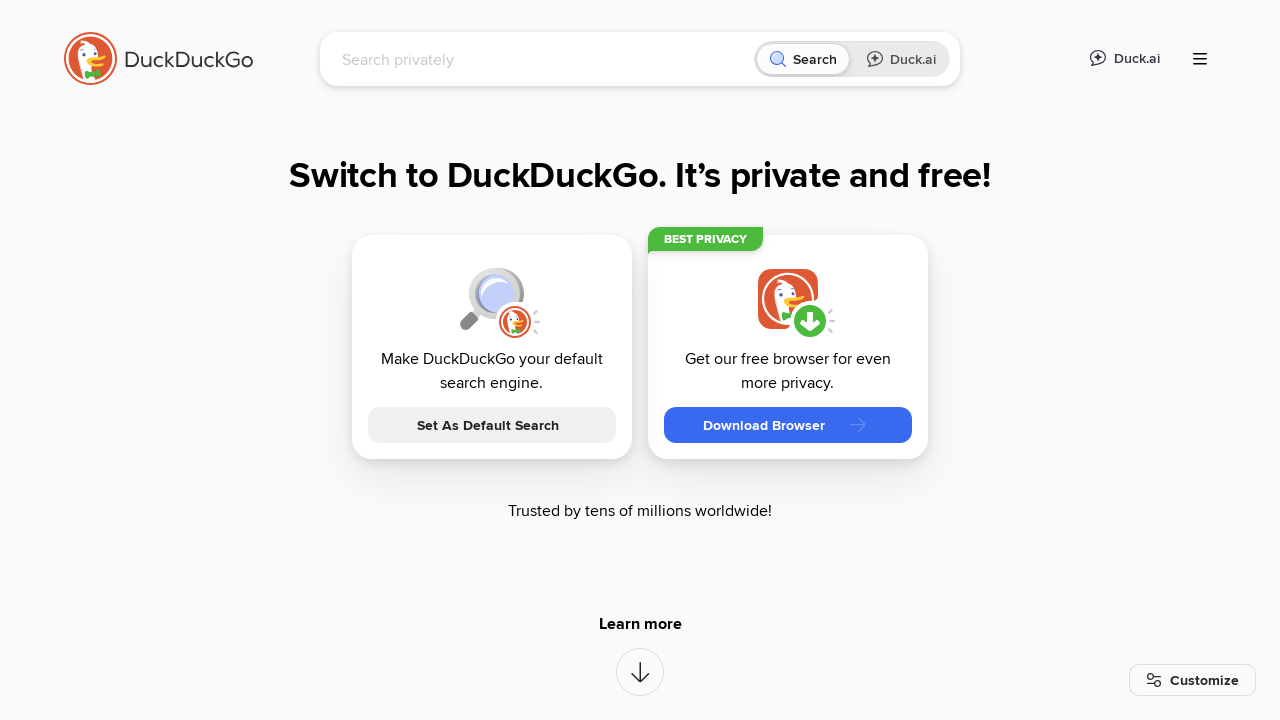

Typed 'LambdaTest' in search box on [name='q']
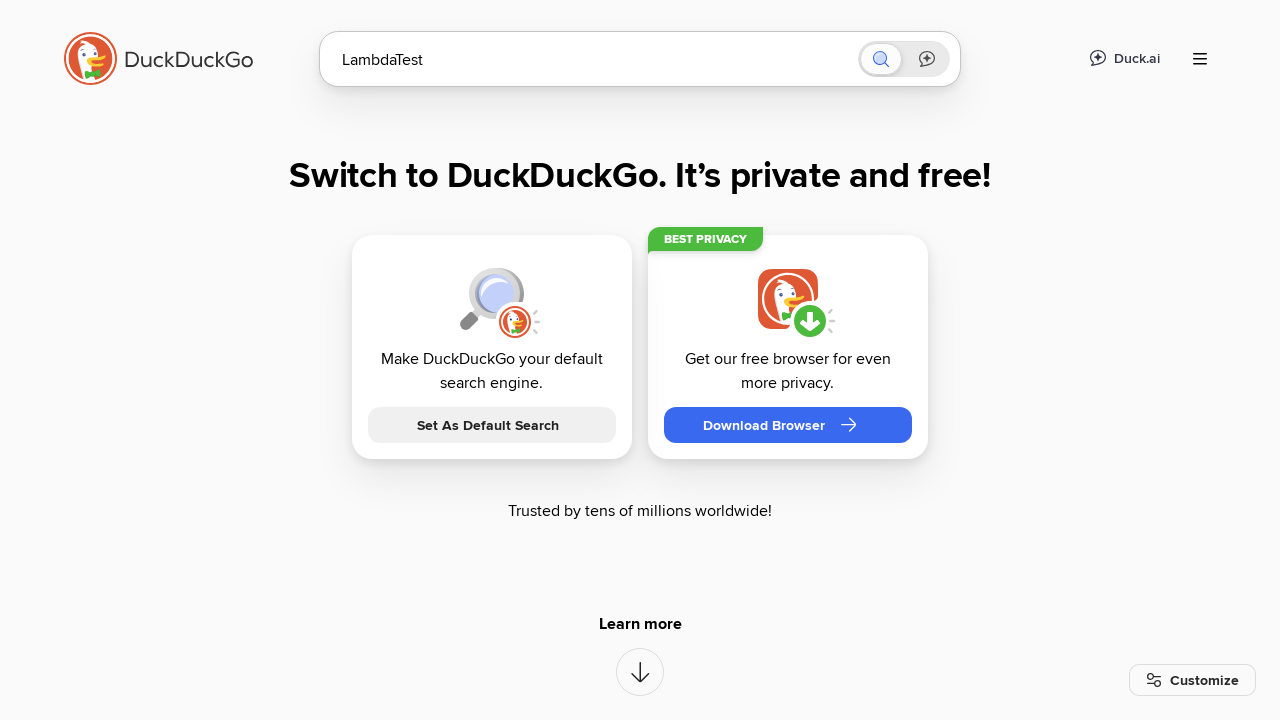

Pressed Enter to submit search query on [name='q']
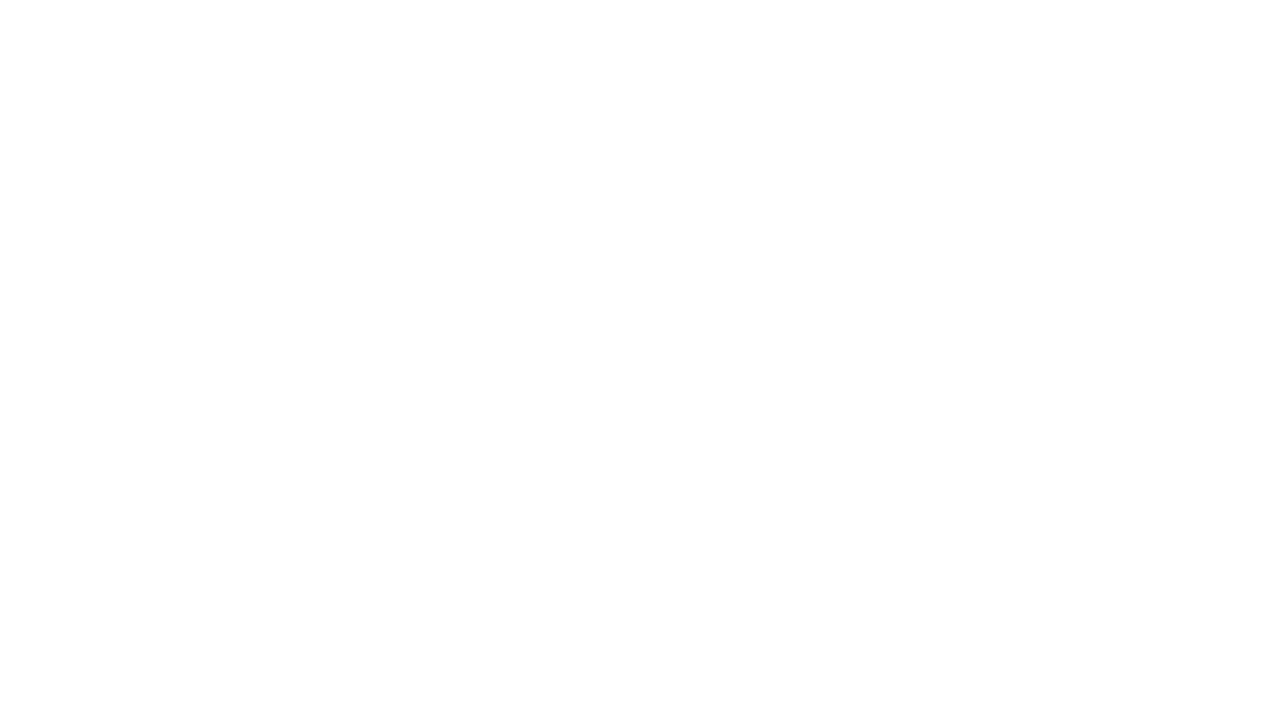

Waited for page to fully load
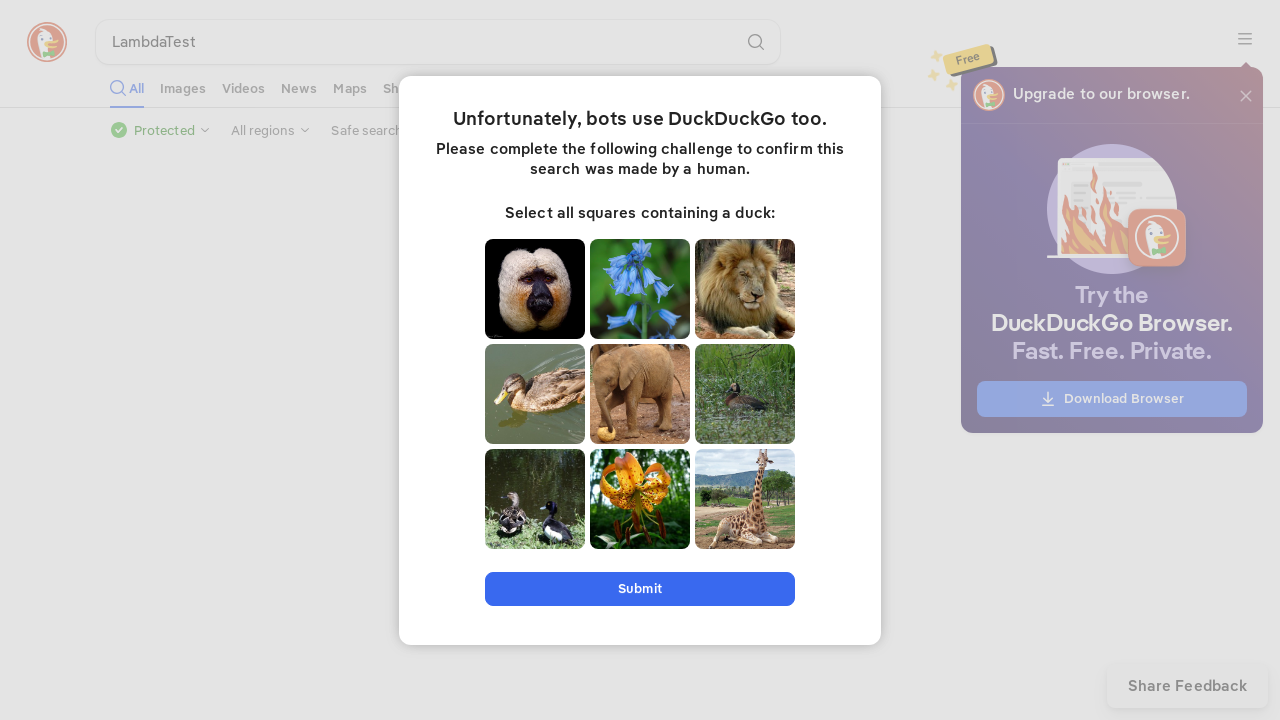

Retrieved page title: 'LambdaTest at DuckDuckGo'
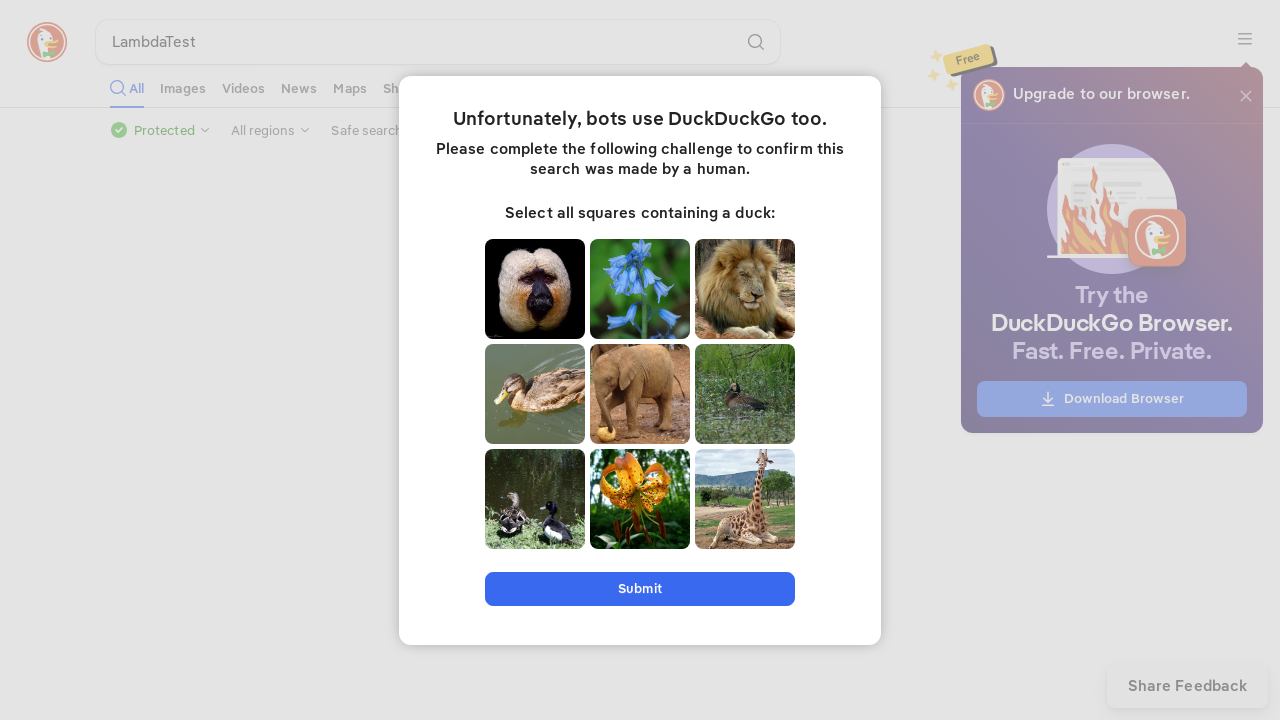

Verified page title matches expected search results title
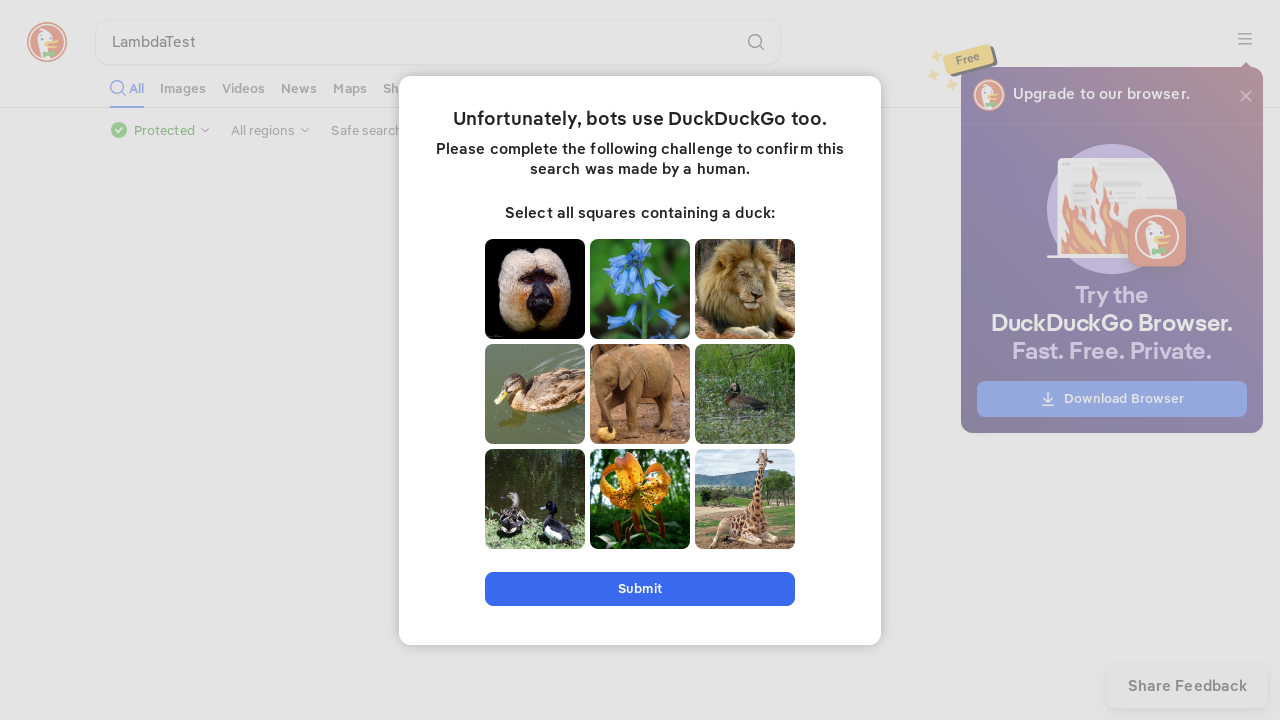

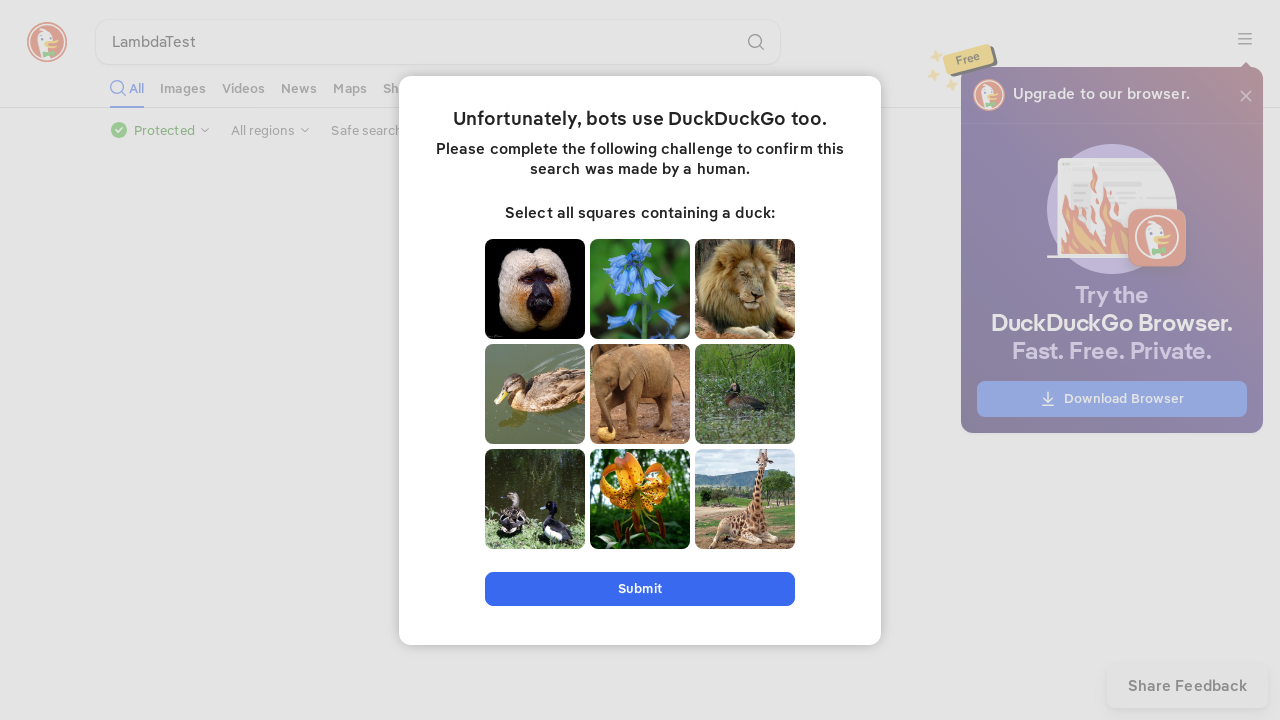